Verifies that the "Forgot Password" link is displayed on the OrangeHRM login page

Starting URL: https://opensource-demo.orangehrmlive.com/

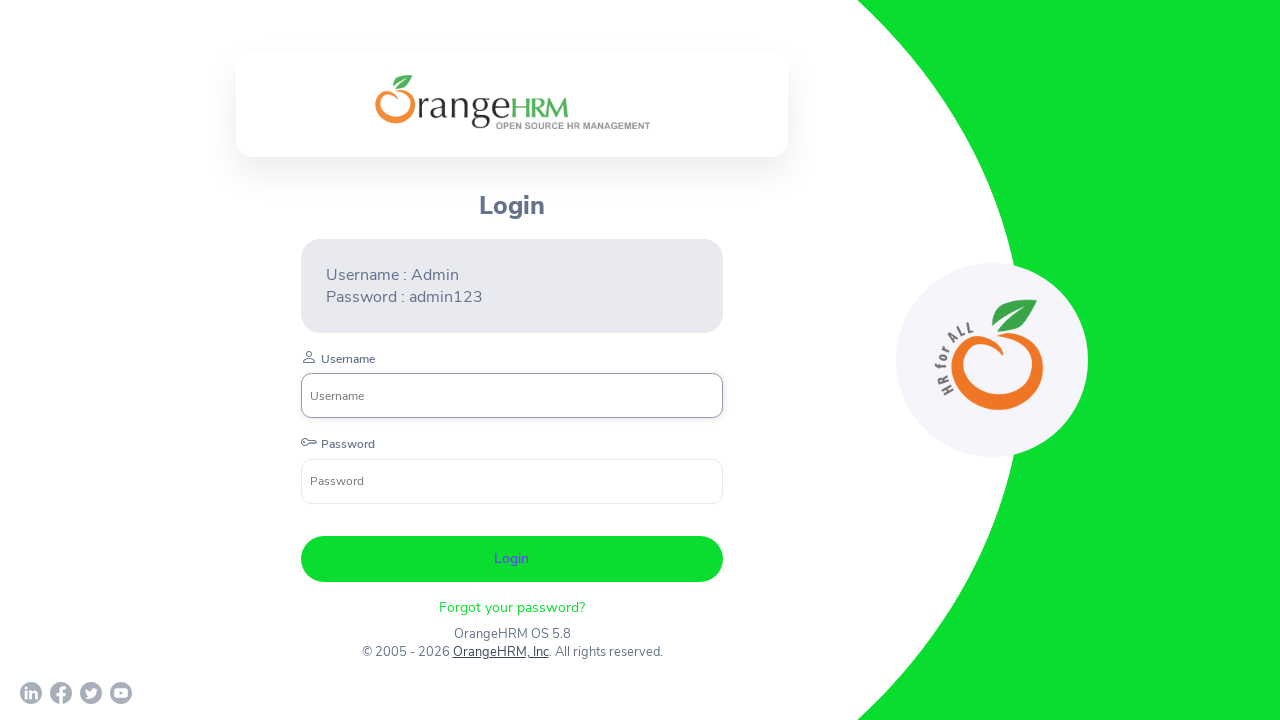

Waited for page to load with networkidle state
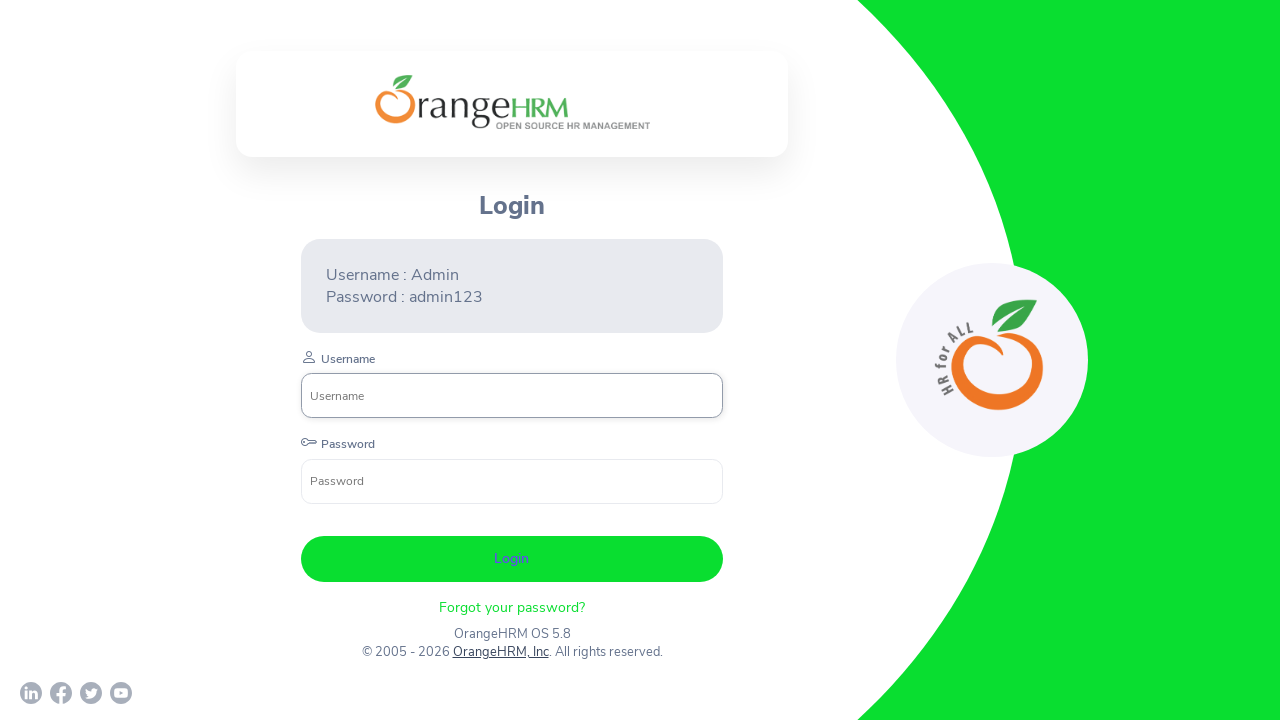

Located 'Forgot Password' element on the login page
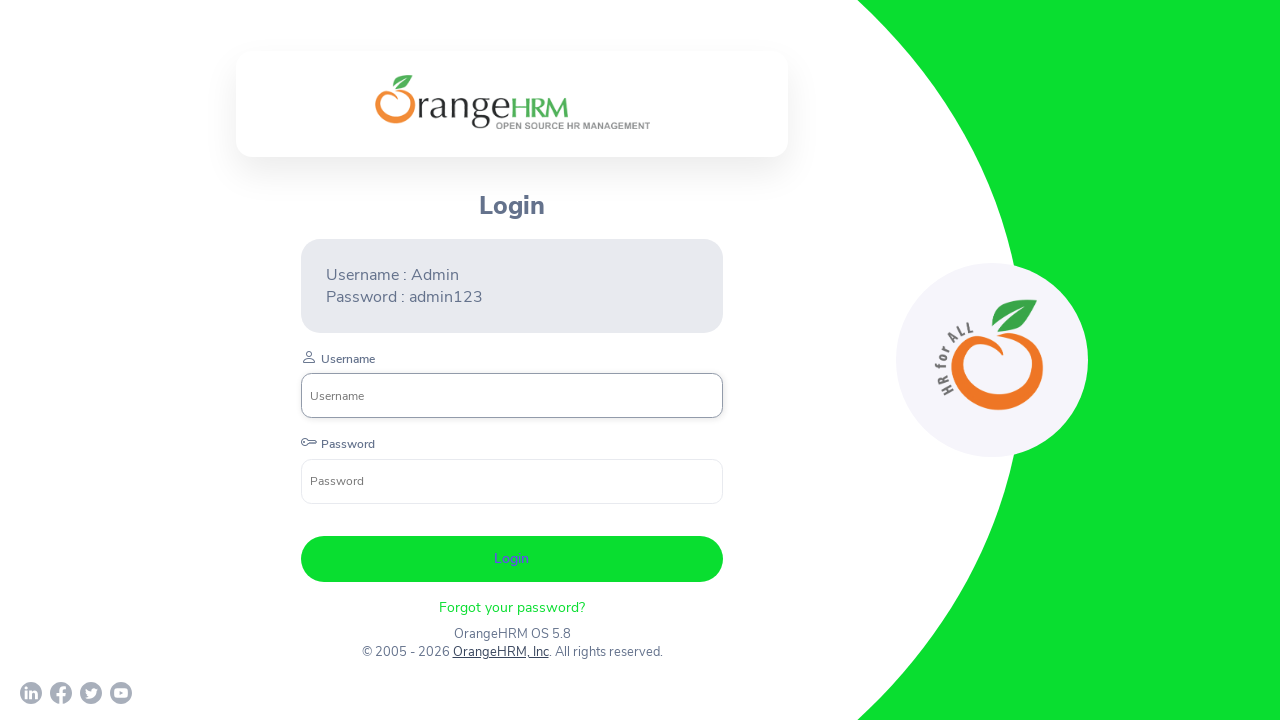

Verified that 'Forgot Password' link is displayed on OrangeHRM login page
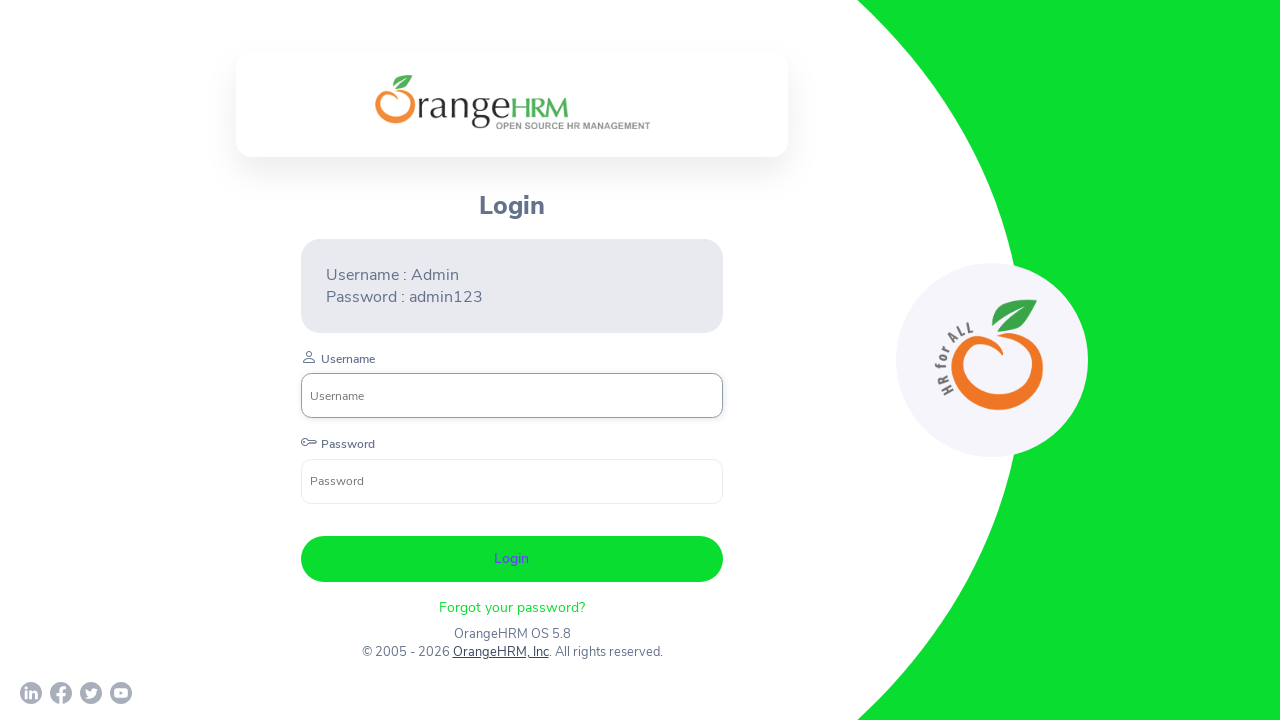

Test completed successfully - Assertion Passed
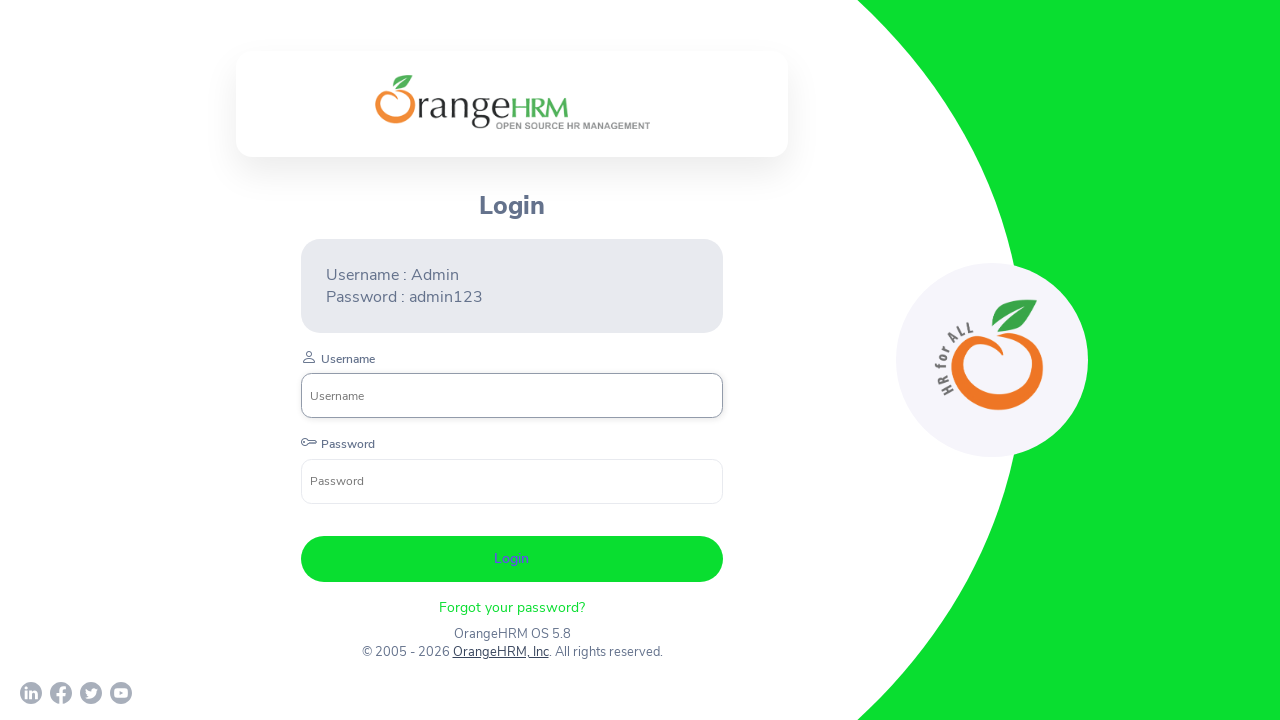

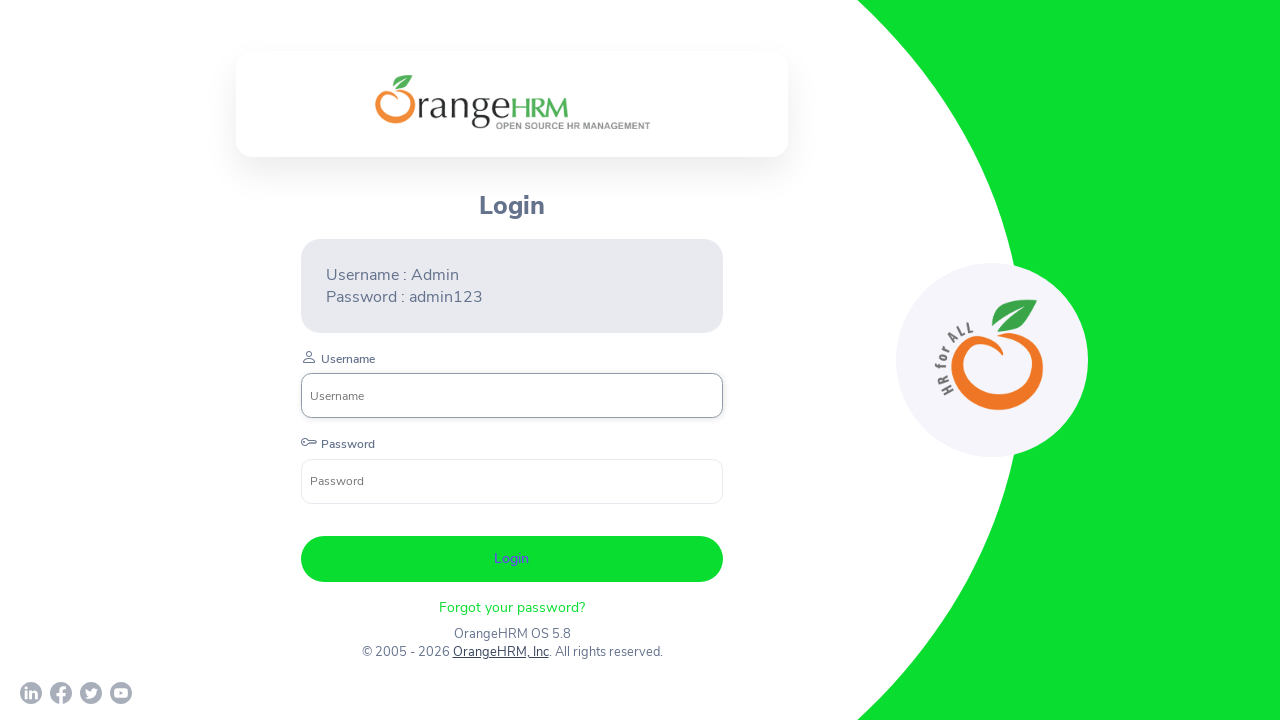